Tests the join page by navigating from home, clicking Join link, and filling out the membership form with name and business details

Starting URL: https://josueliasl.github.io/cse270-teton/

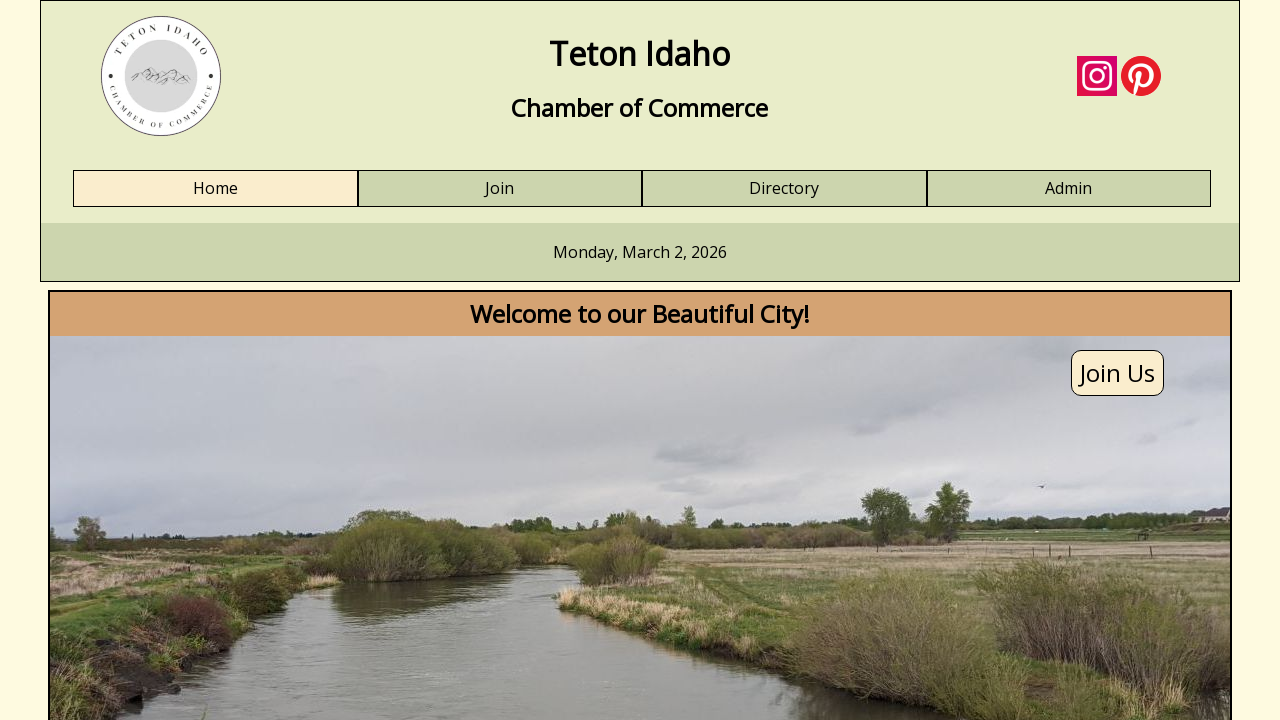

Clicked Join link to navigate to join page at (500, 189) on text=Join
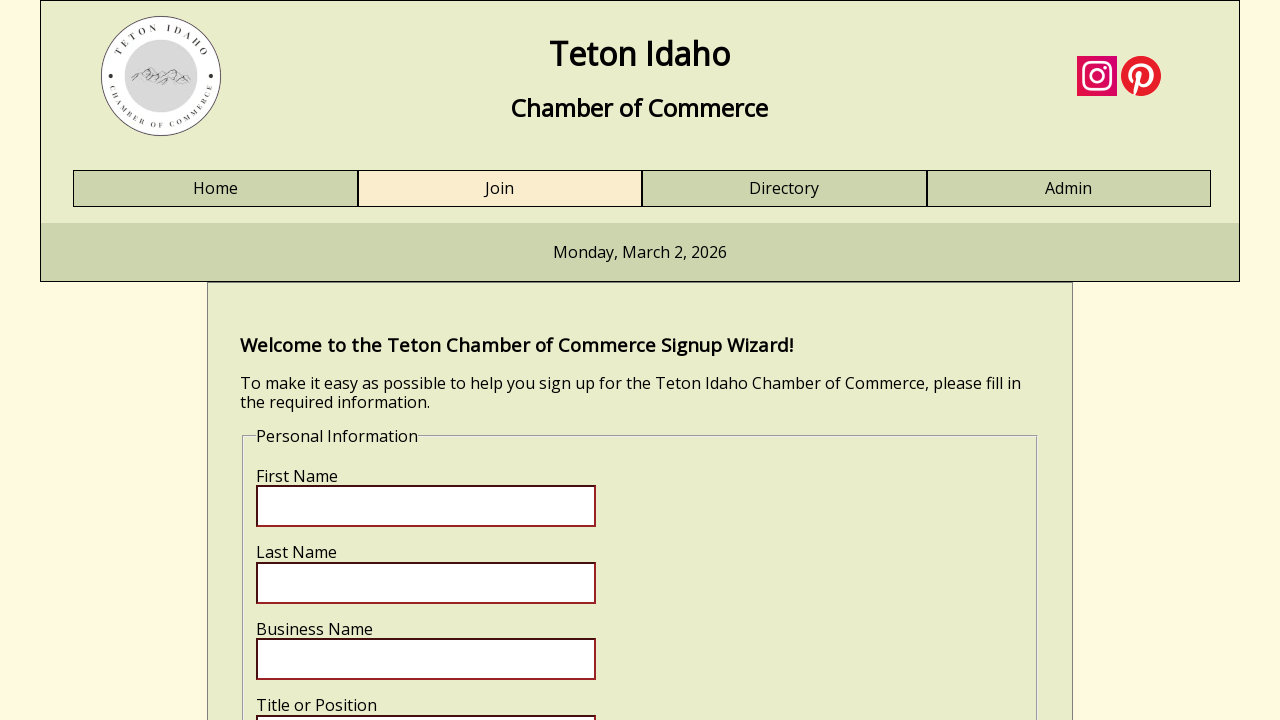

Verified first name field is present on join page
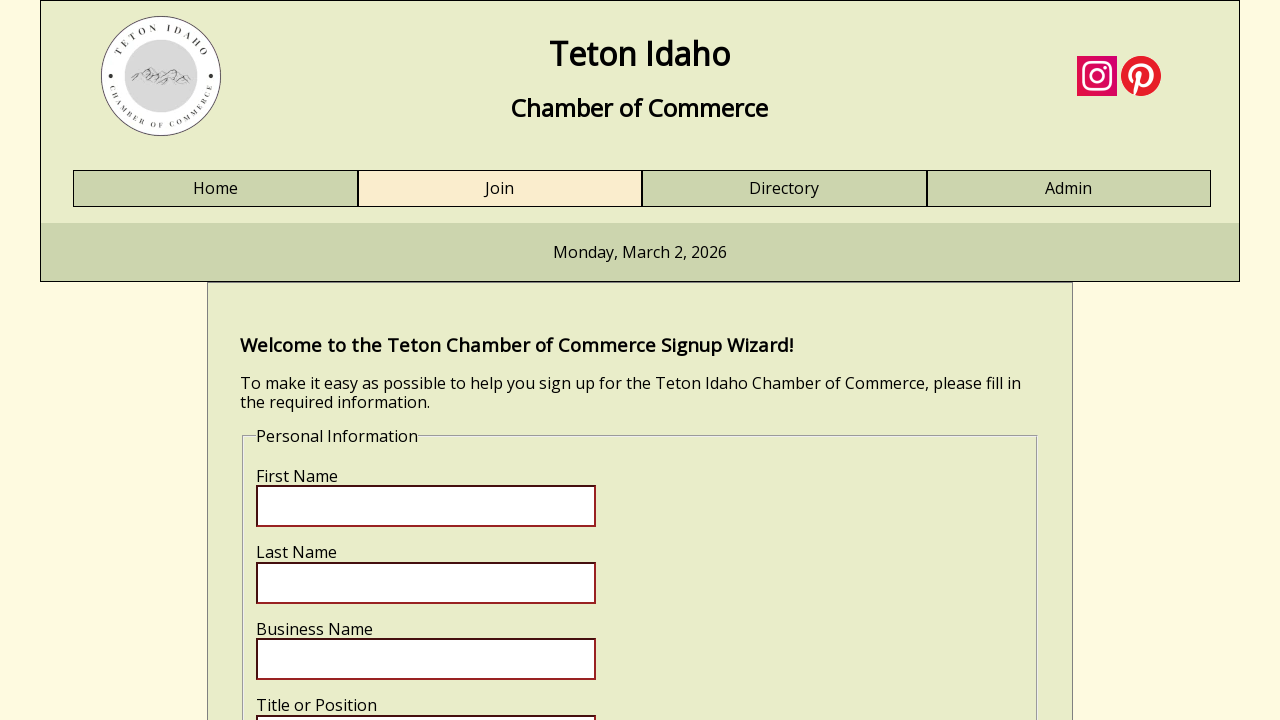

Filled first name field with 'Michael' on input[name='fname']
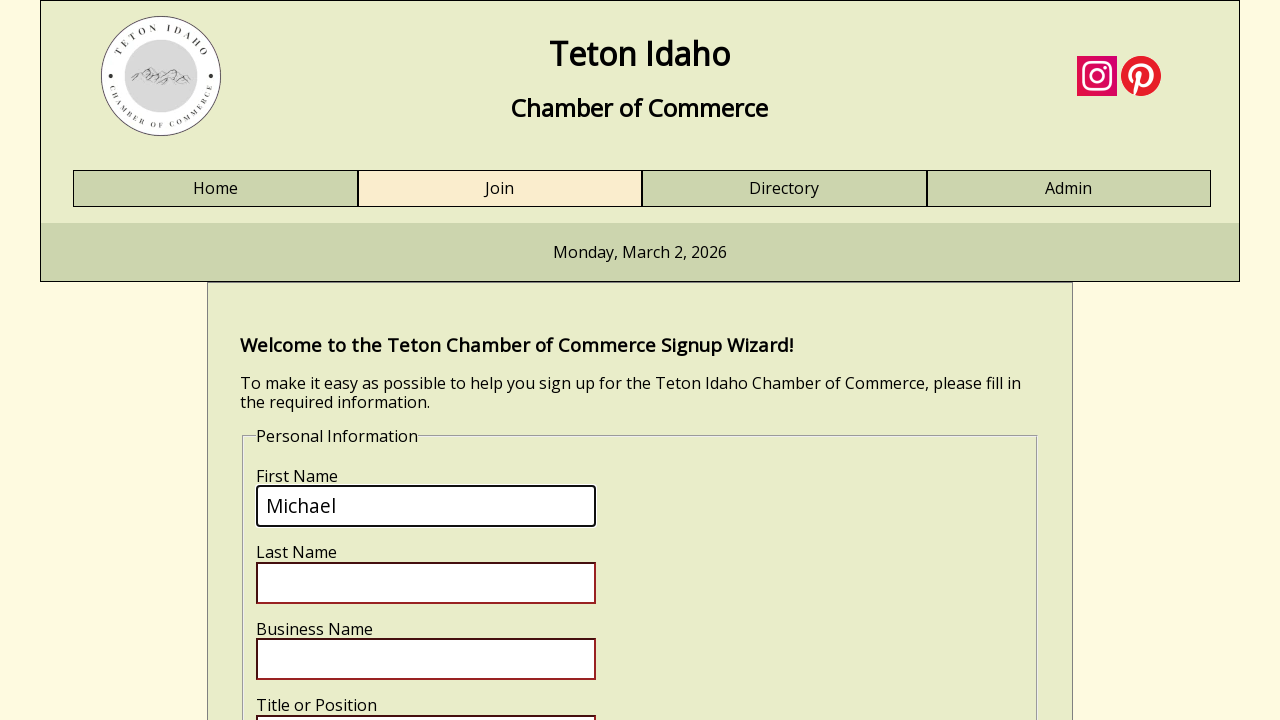

Filled last name field with 'Thompson' on input[name='lname']
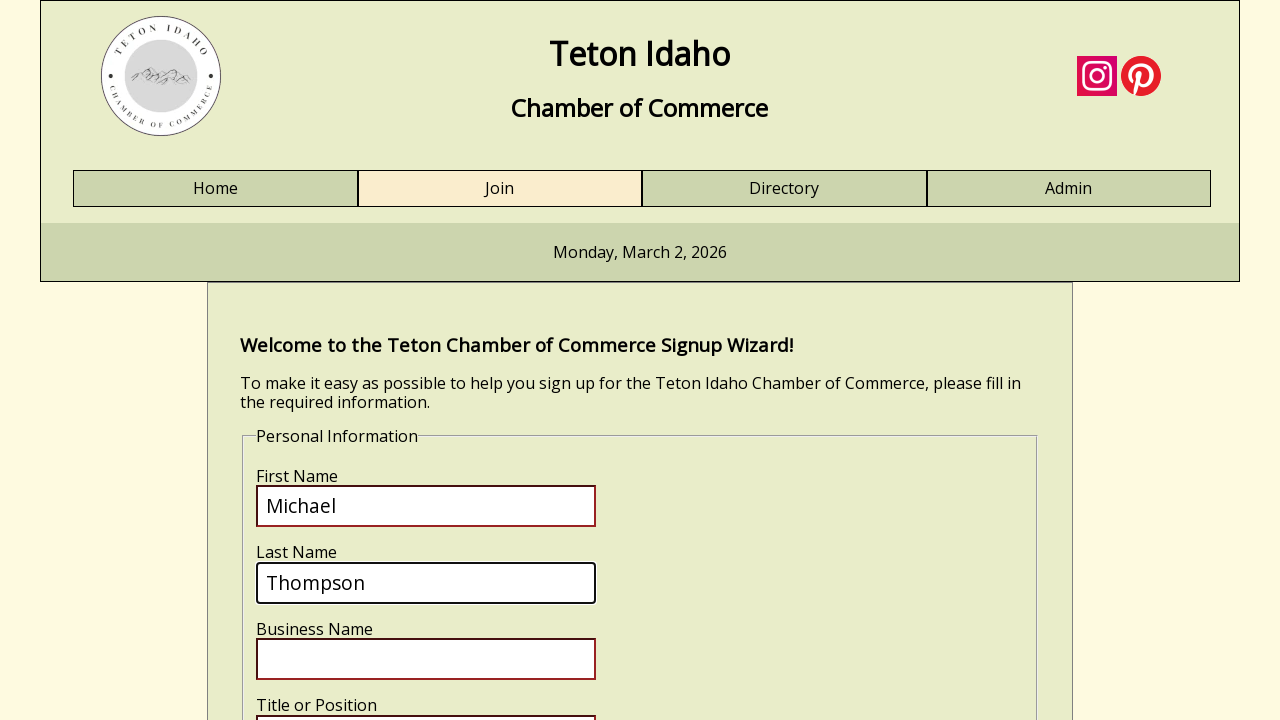

Filled business name field with 'Thompson Consulting' on input[name='bizname']
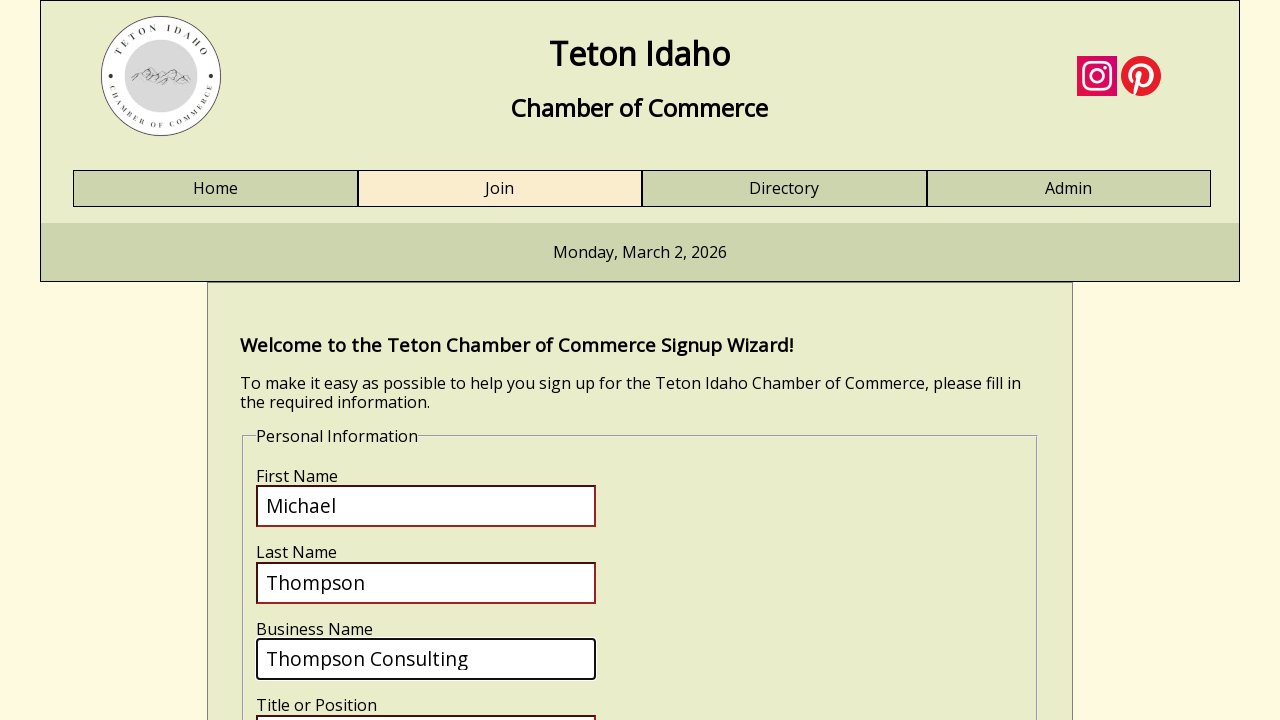

Filled business title field with 'Senior Consultant' on input[name='biztitle']
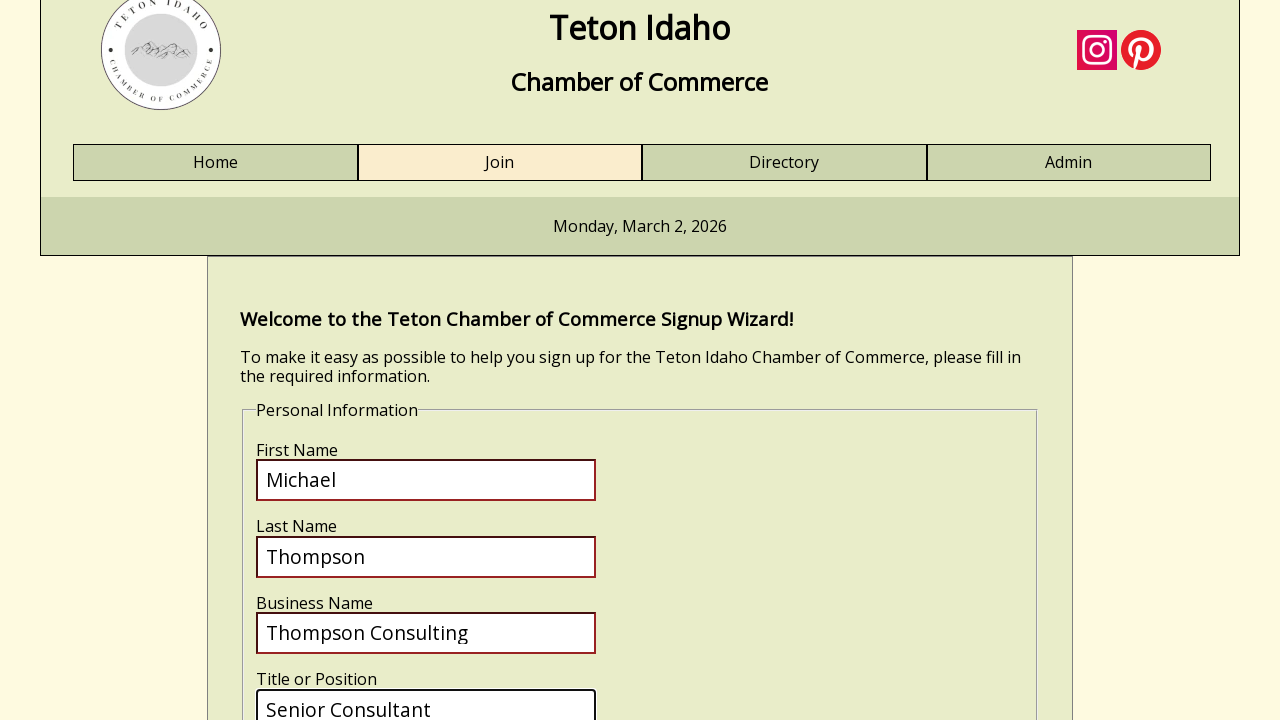

Clicked submit button to submit membership form at (320, 418) on input[name='submit']
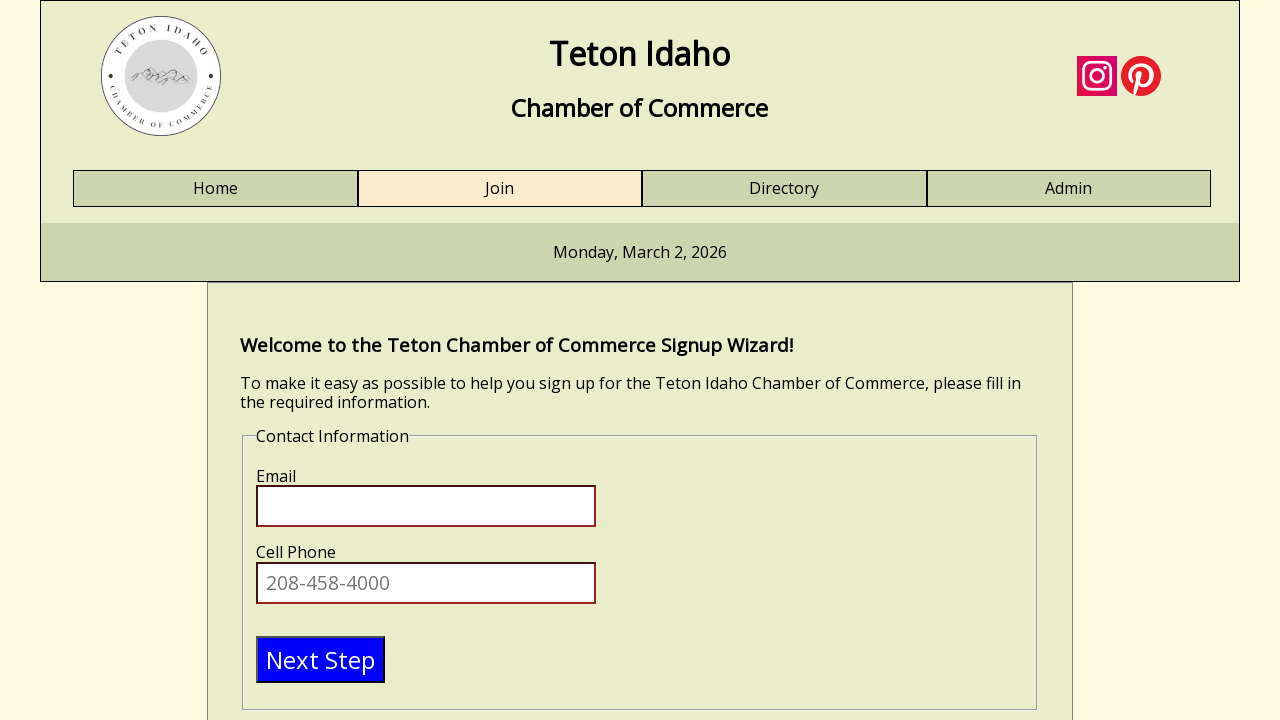

Verified email field is present (form validation shows email is required)
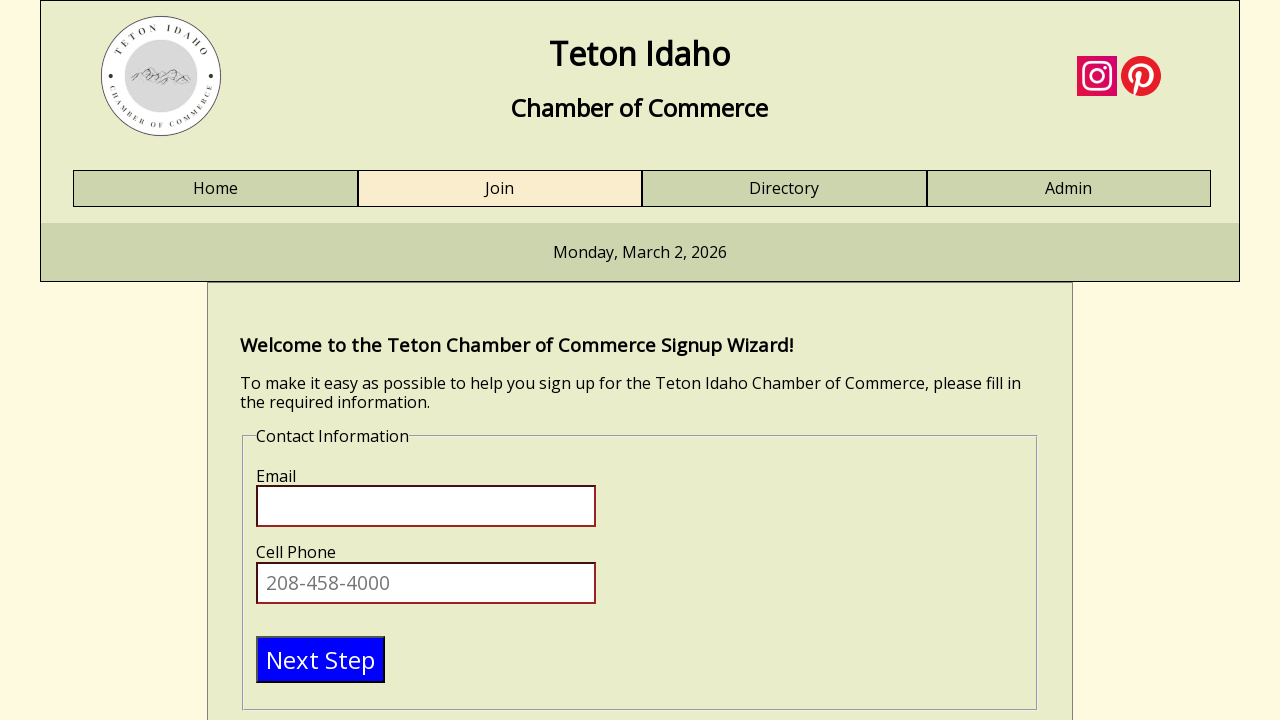

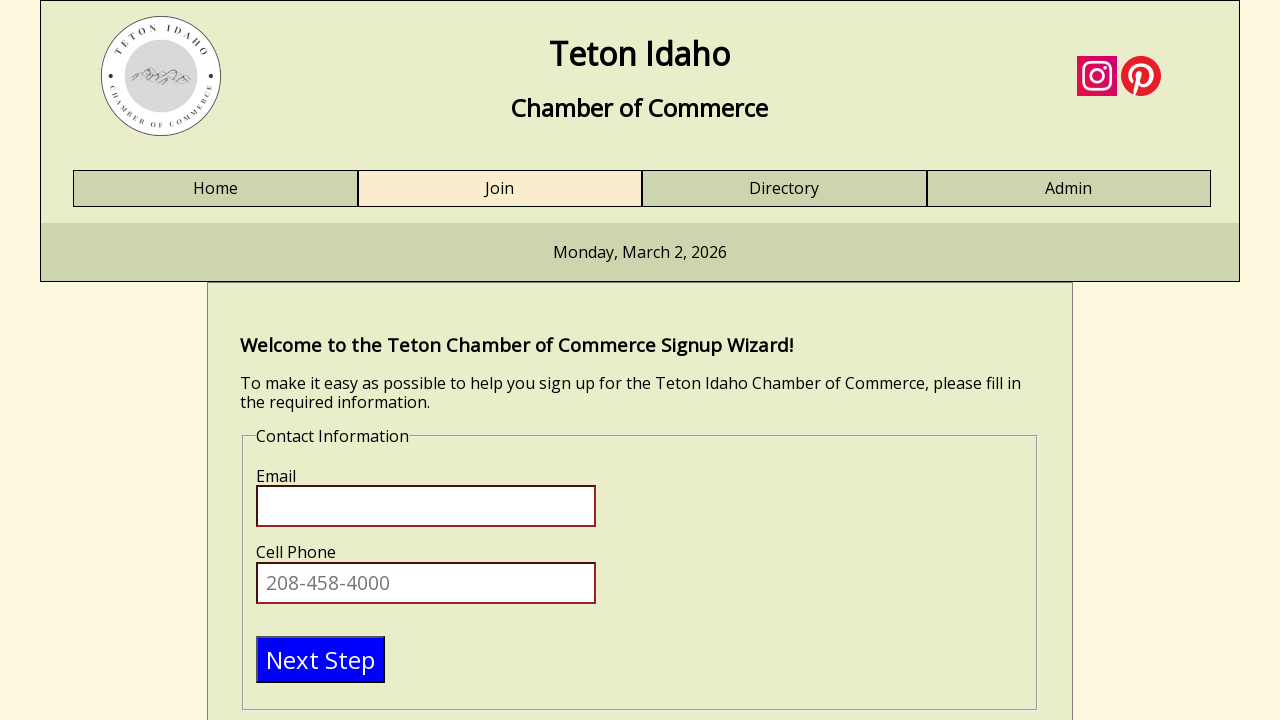